Tests finding a link by its calculated text value, clicking it, then filling out a form with personal information (first name, last name, city, country) and submitting it.

Starting URL: http://suninjuly.github.io/find_link_text

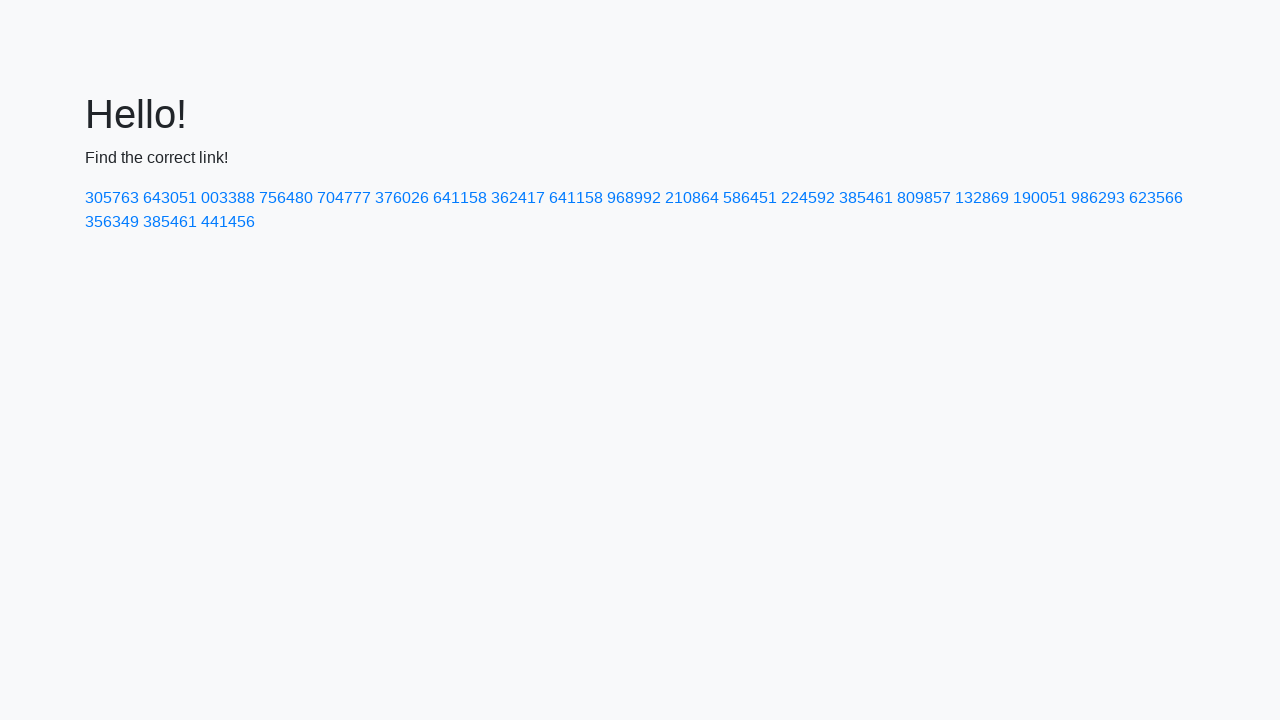

Clicked link with calculated text value '224592' at (808, 198) on text=224592
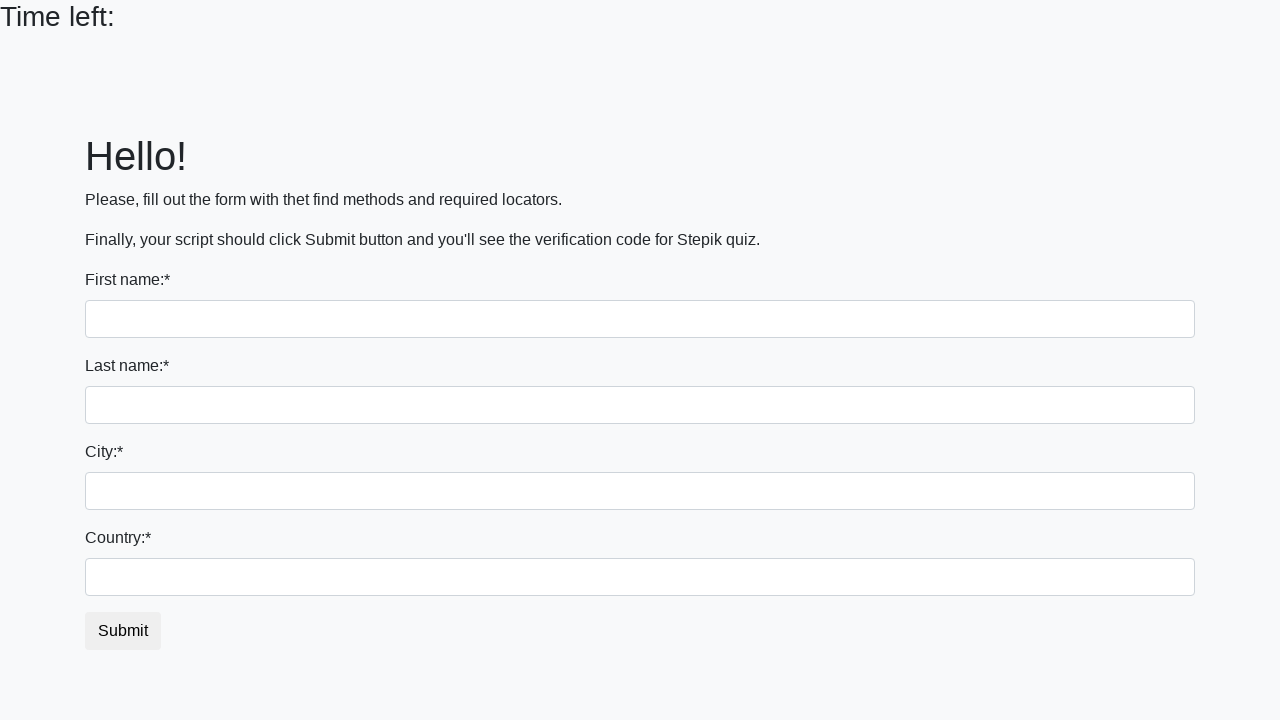

Filled first name field with 'Ivan' on input
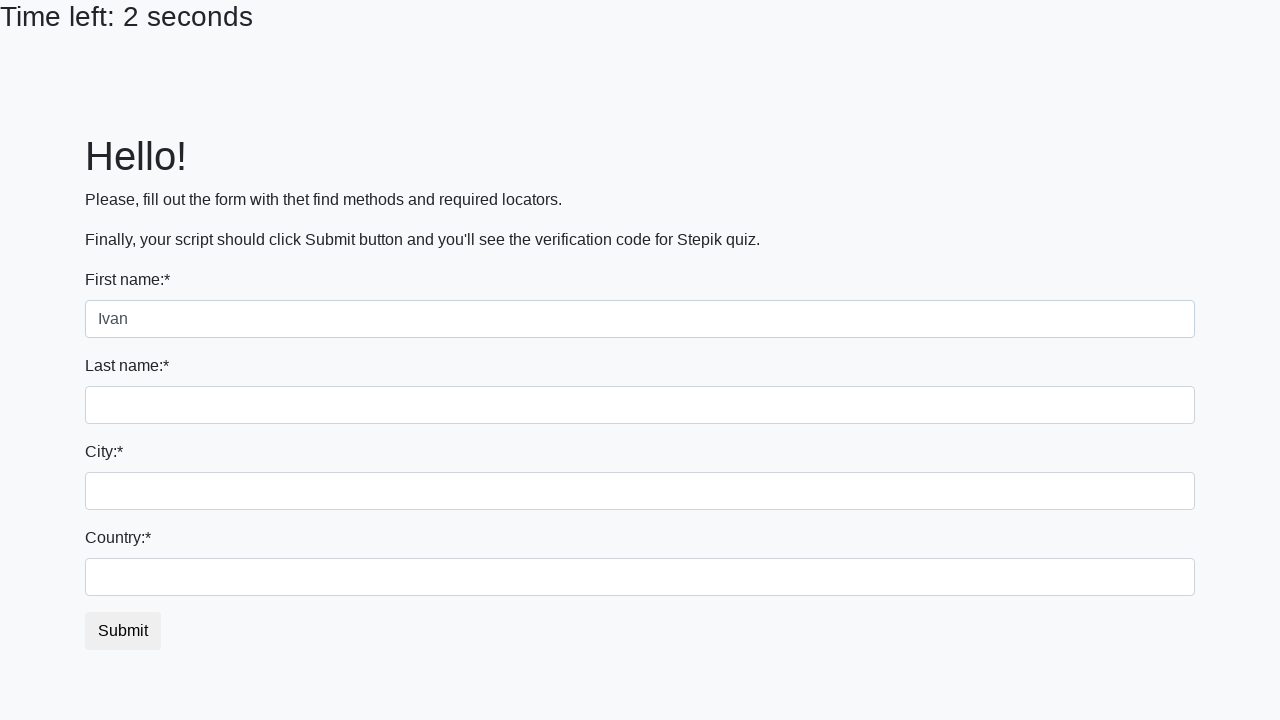

Filled last name field with 'Petrov' on input[name='last_name']
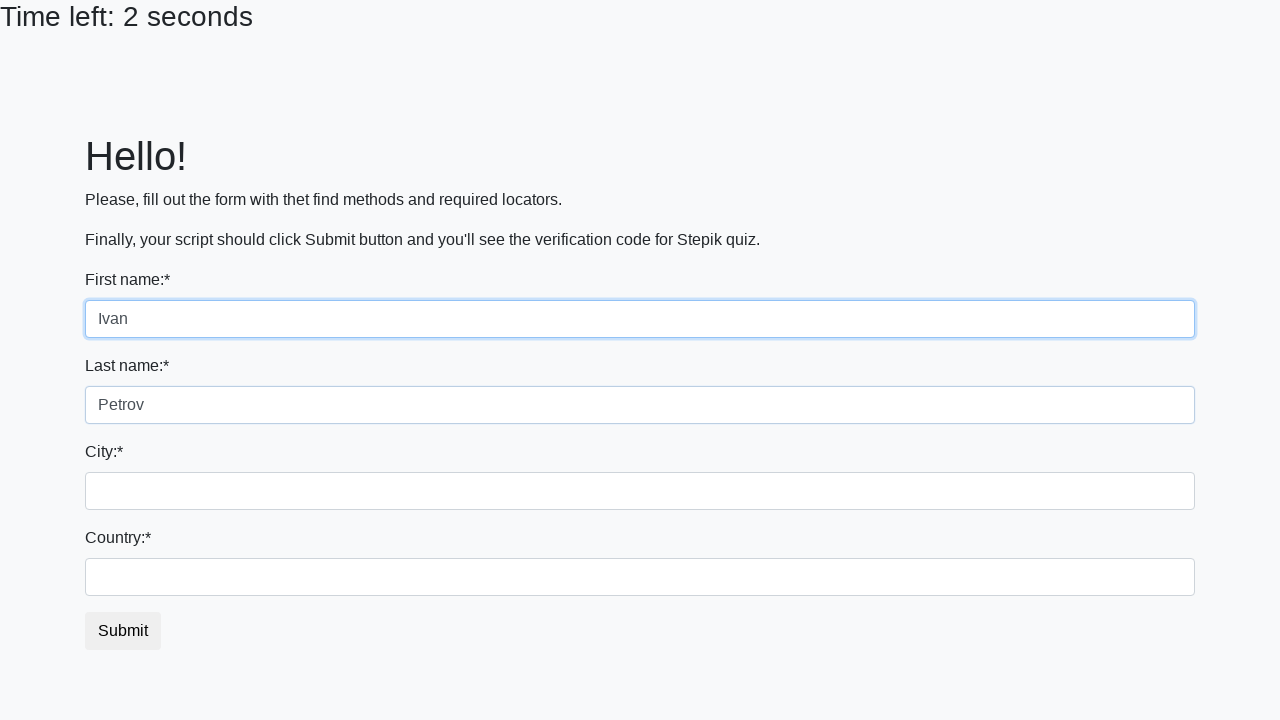

Filled city field with 'Smolensk' on .city
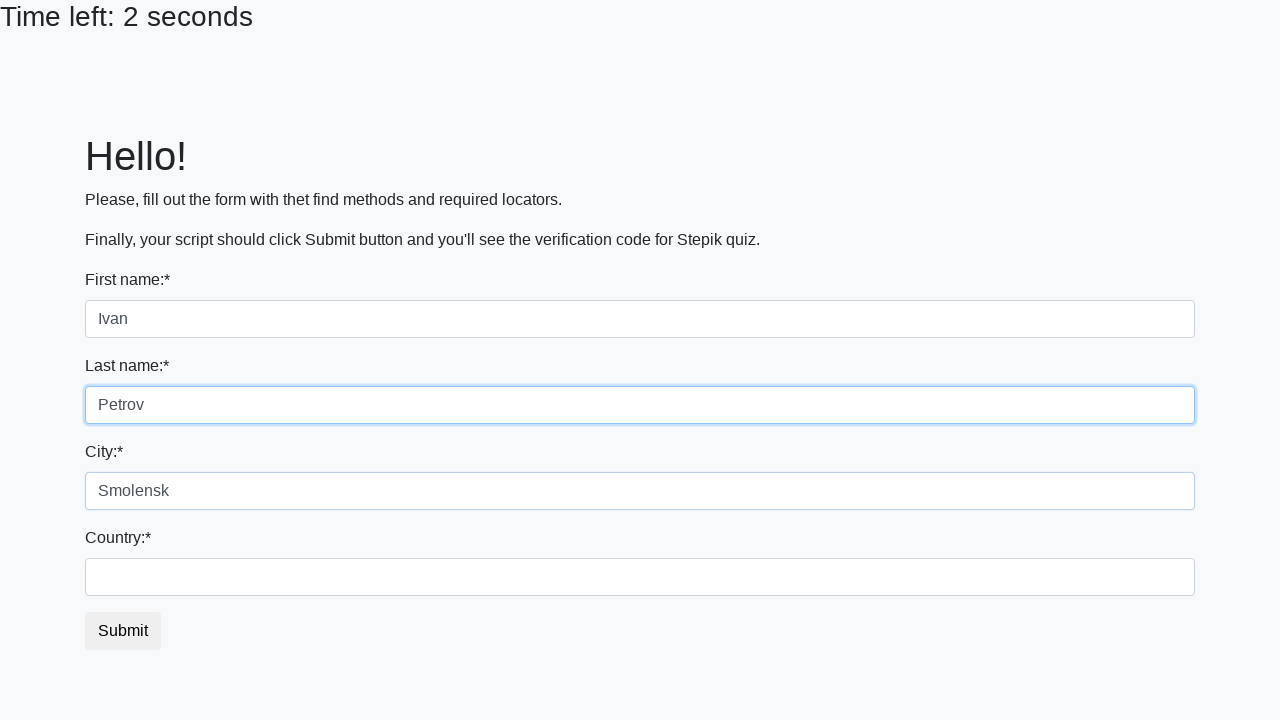

Filled country field with 'Russia' on #country
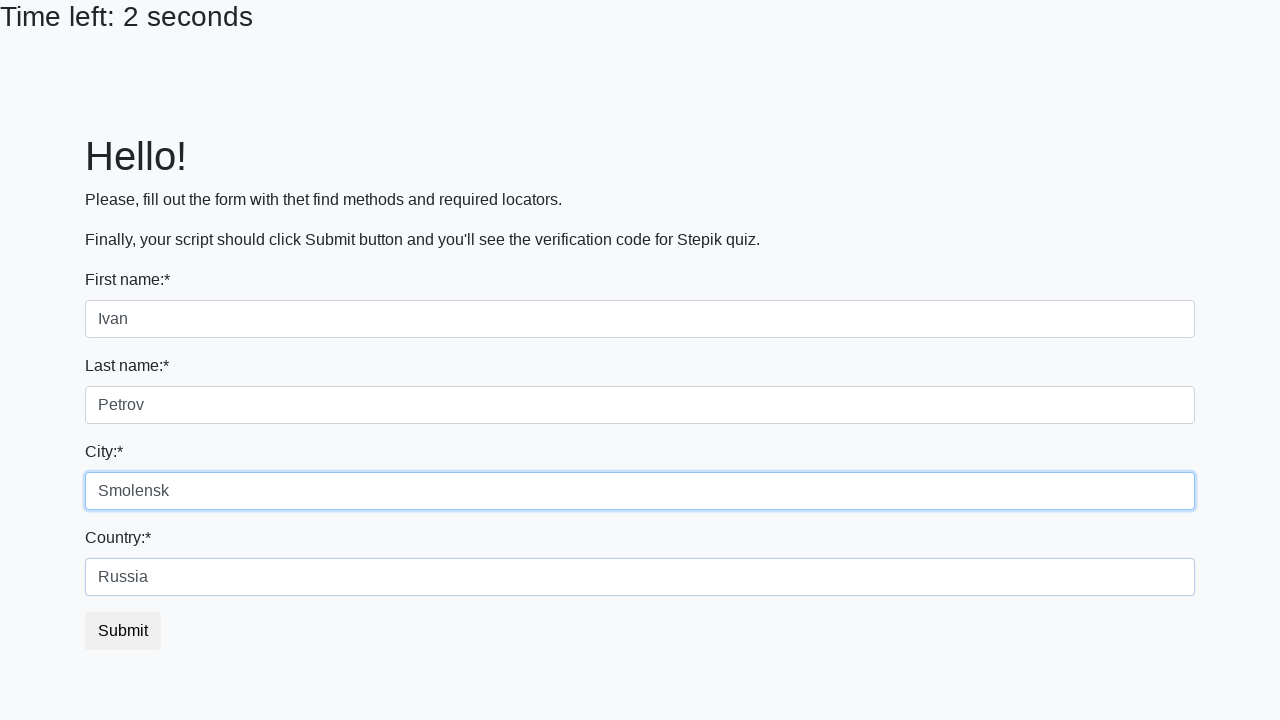

Clicked submit button to submit the form at (123, 631) on button.btn
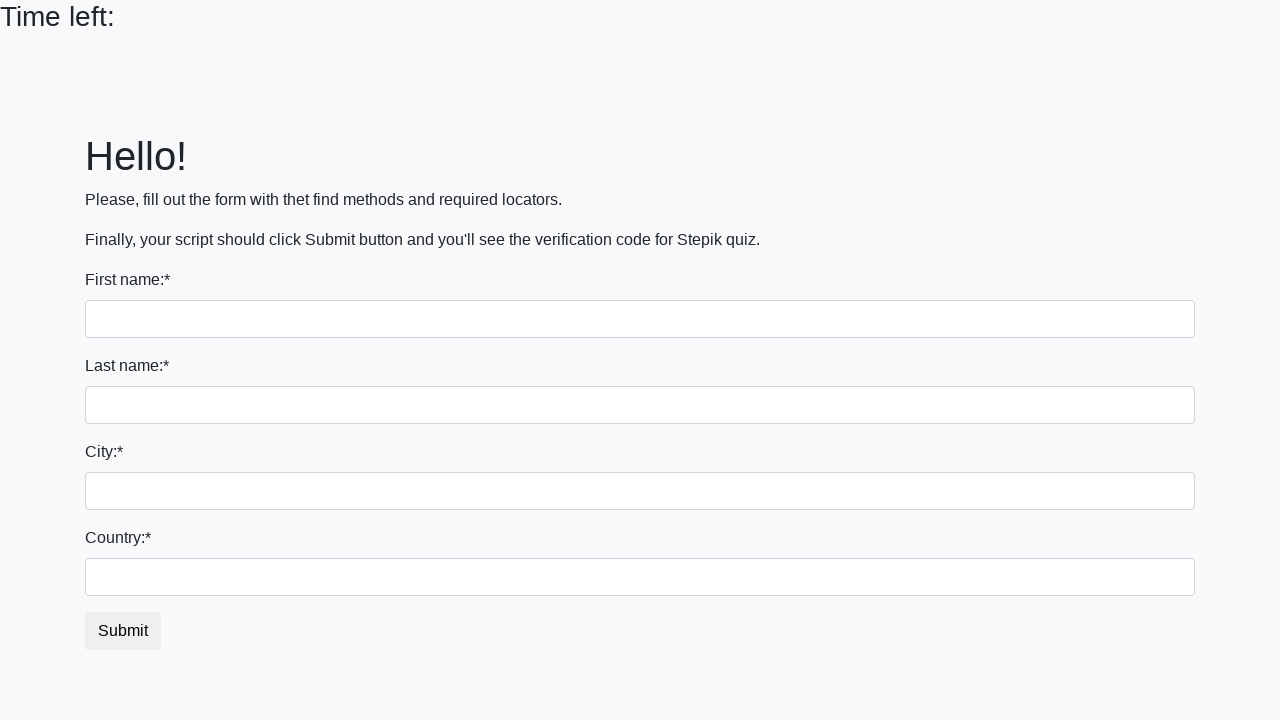

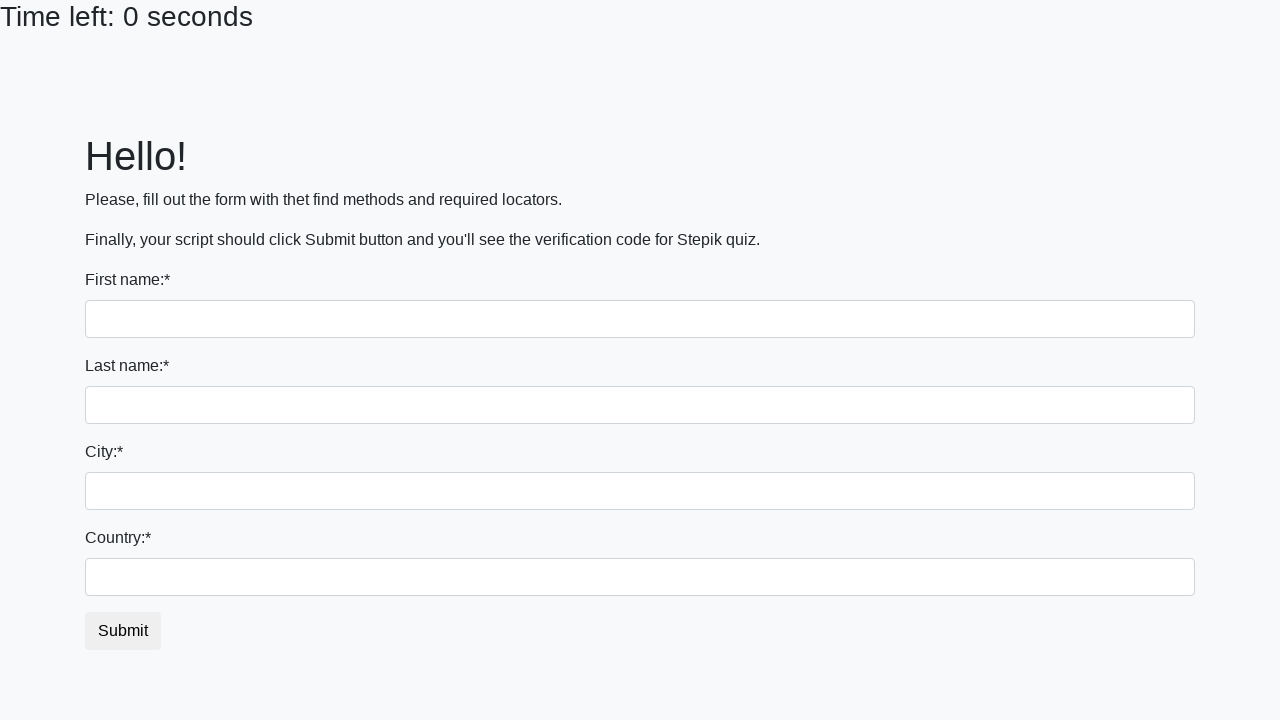